Tests explicit wait functionality by waiting for a price element to display "$100", then clicking a book button, reading a value from the page, calculating an answer using a logarithmic formula, and submitting the result.

Starting URL: http://suninjuly.github.io/explicit_wait2.html

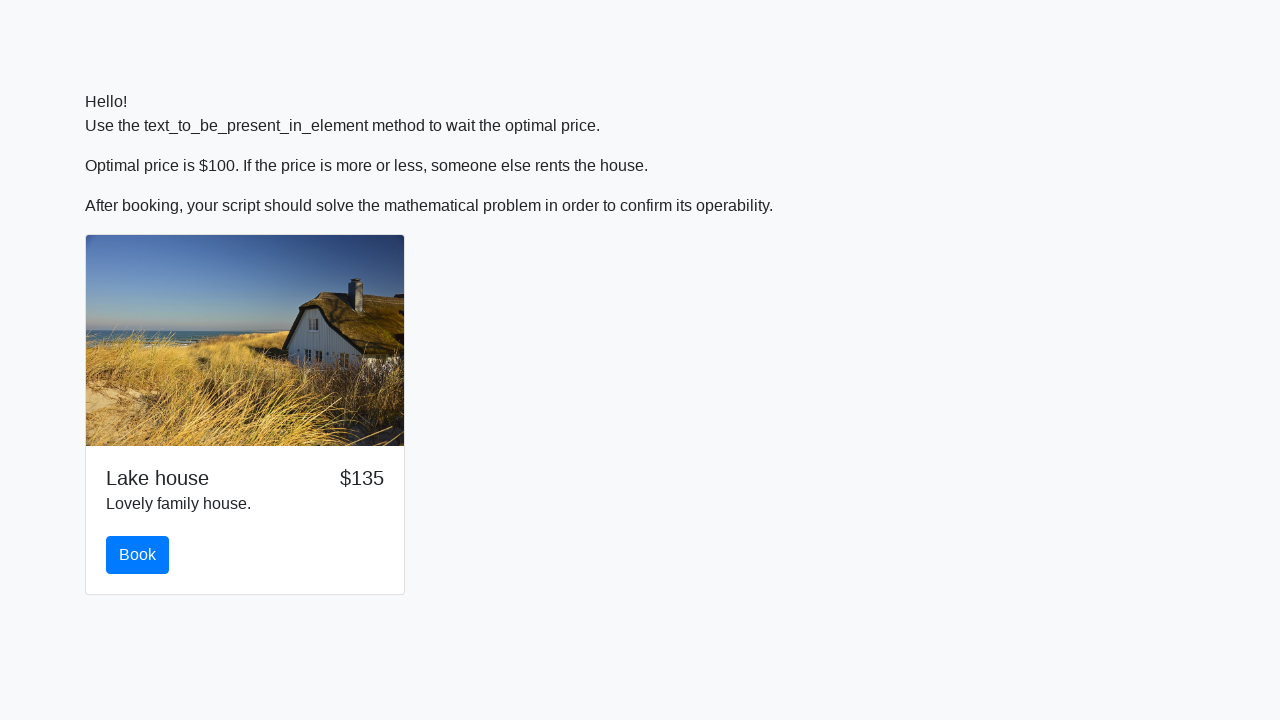

Waited for price element to display '$100'
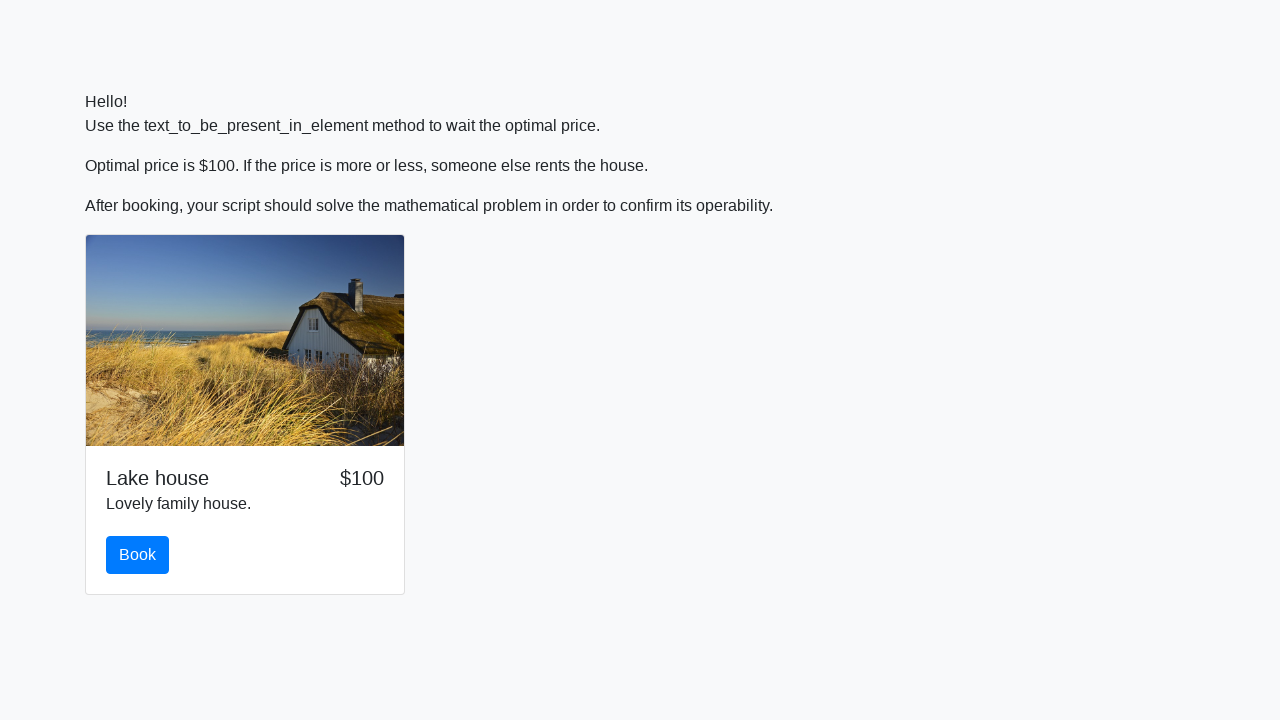

Clicked the book button at (138, 555) on #book
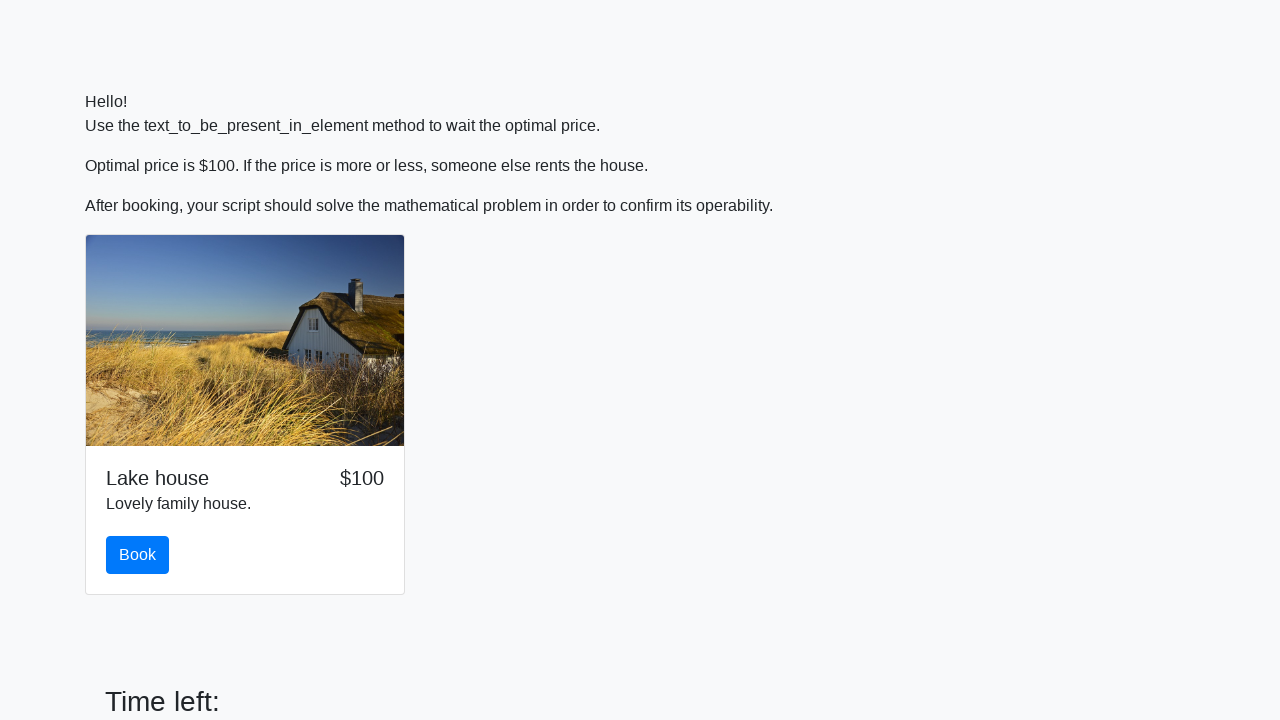

Retrieved input value from page: 978
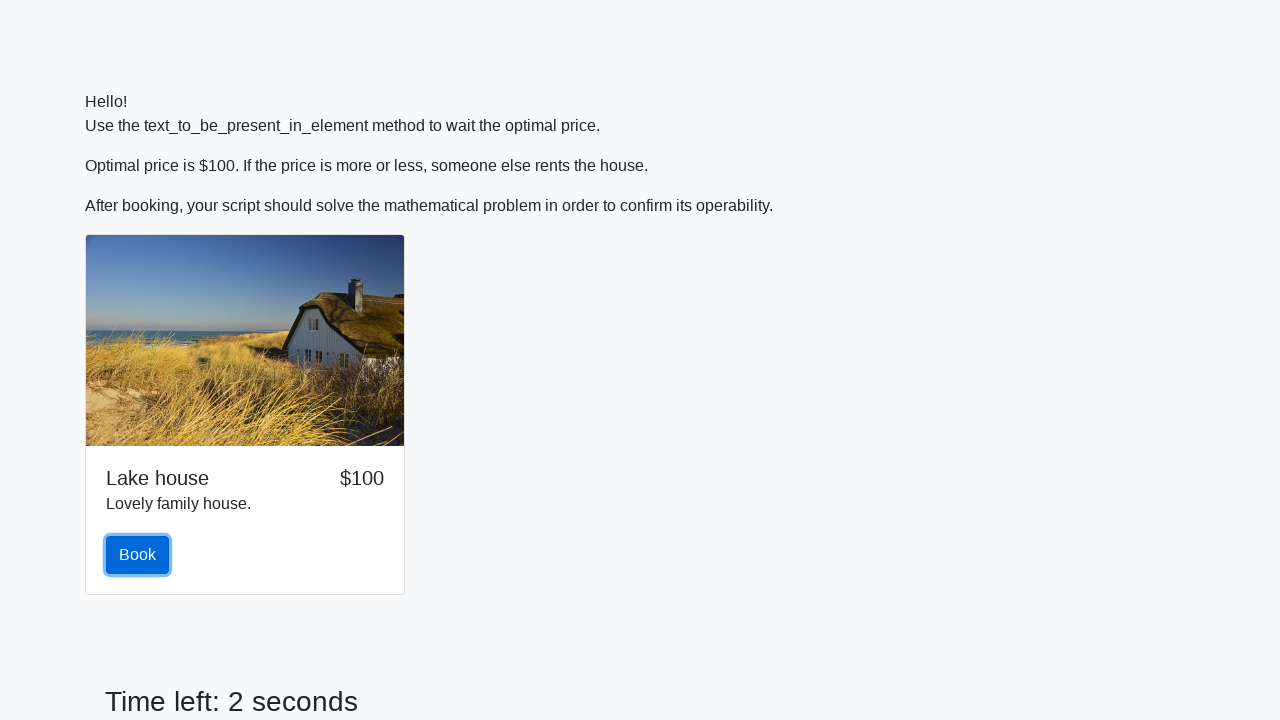

Calculated answer using logarithmic formula: 2.2887328207935953
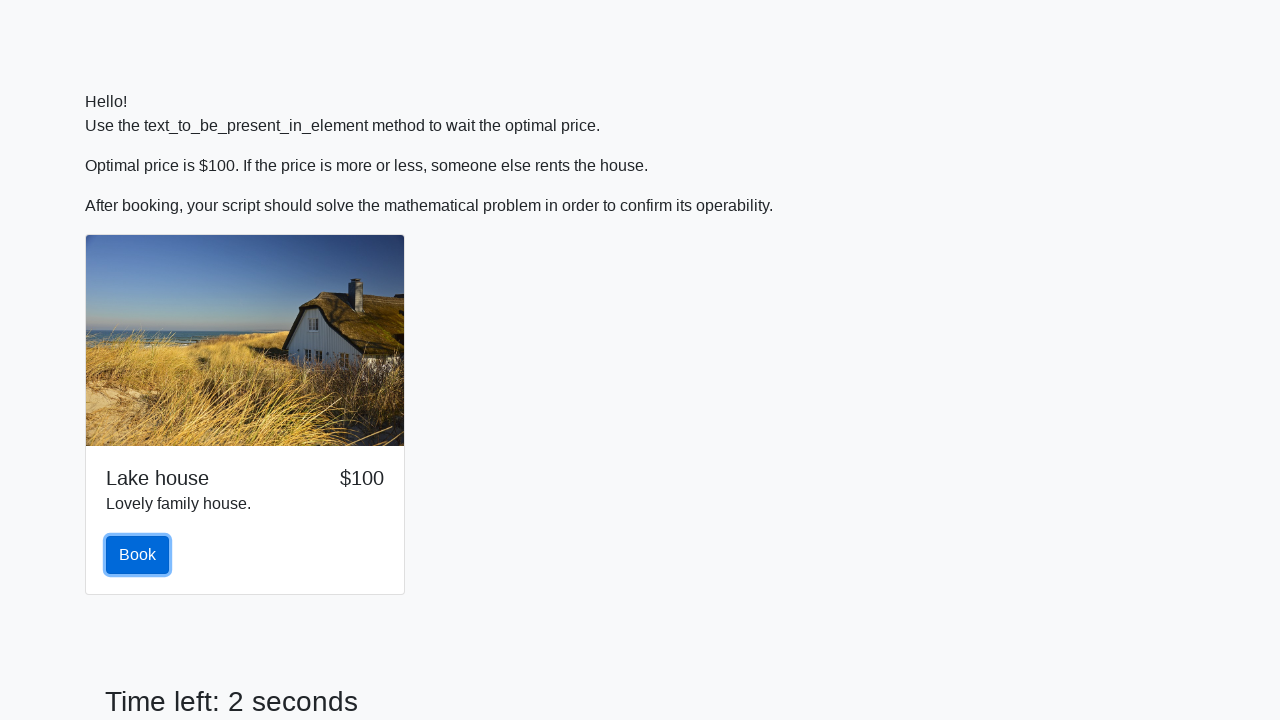

Filled answer field with calculated result: 2.2887328207935953 on #answer
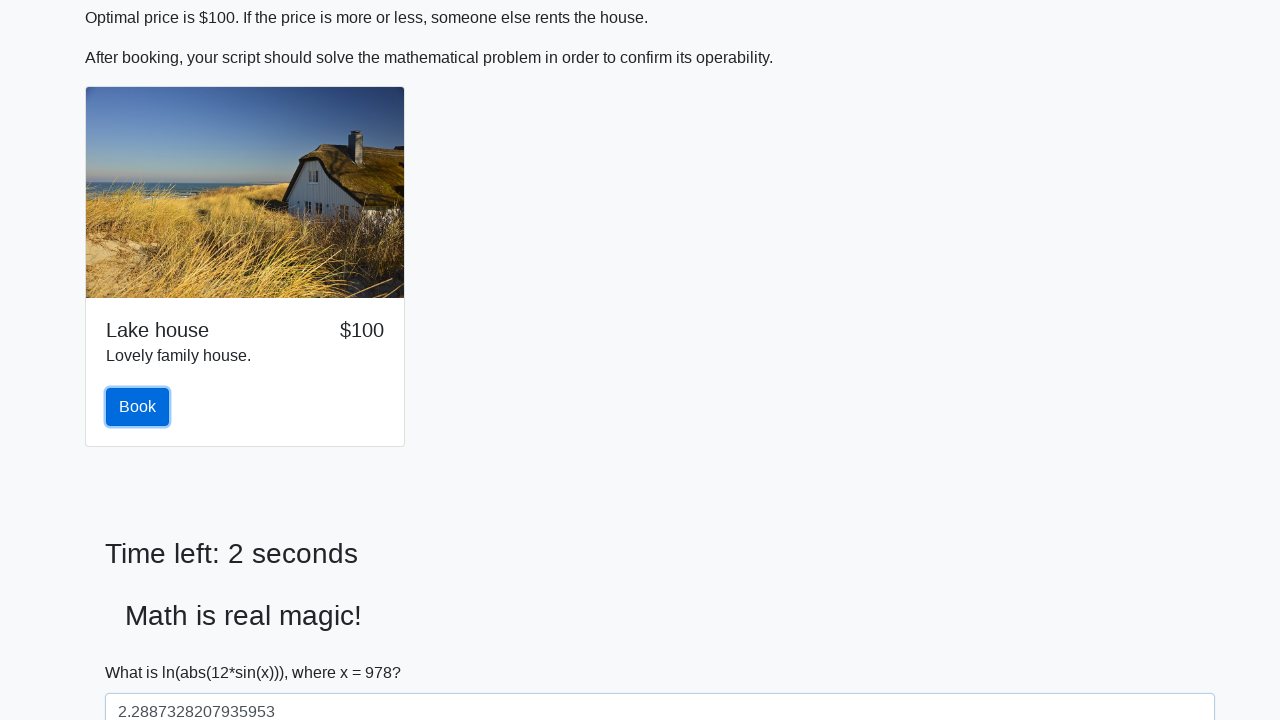

Clicked the solve button to submit answer at (143, 651) on #solve
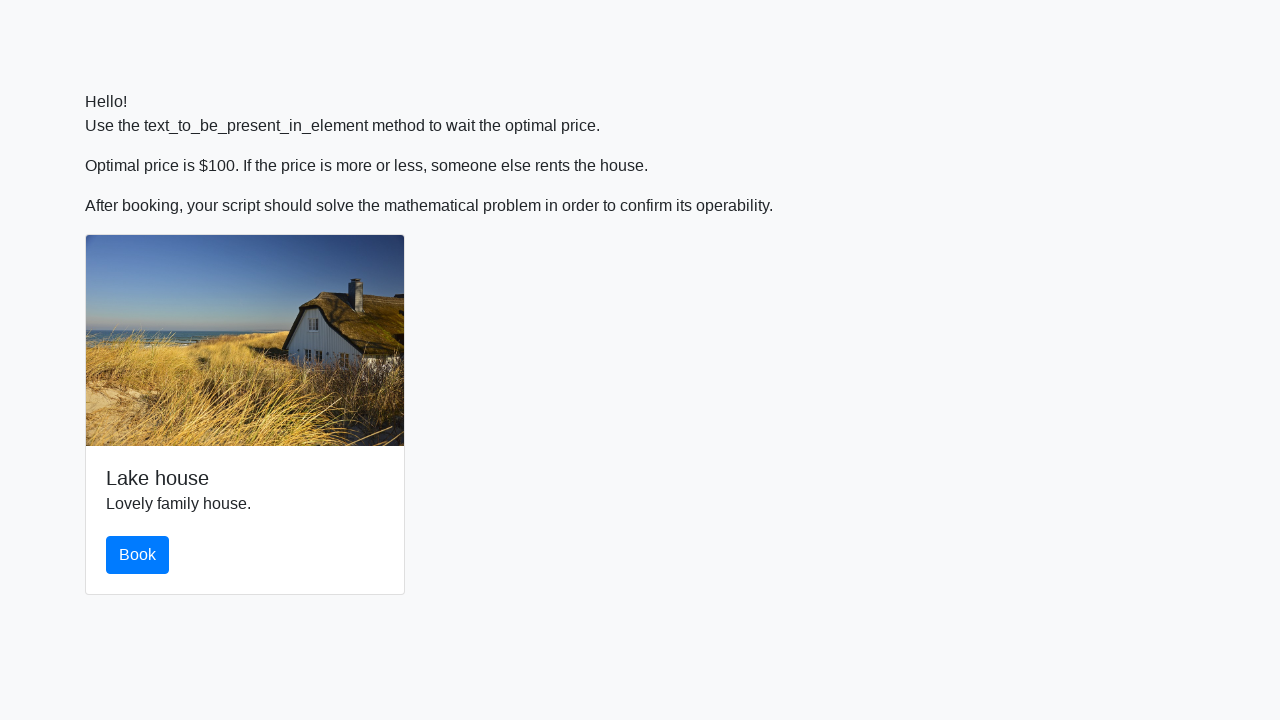

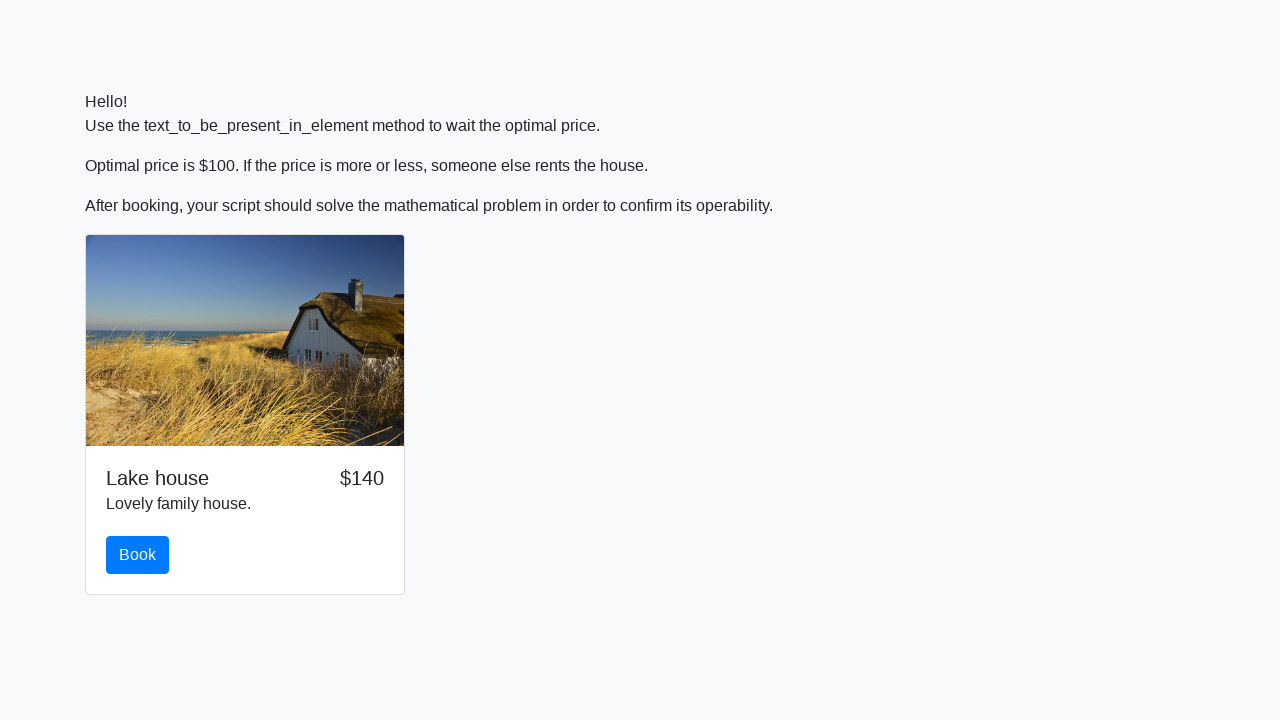